Tests child window handling by clicking a link that opens a new tab, extracting text from the new page, parsing it, and entering the extracted domain into a field on the parent page.

Starting URL: https://rahulshettyacademy.com/loginpagePractise/

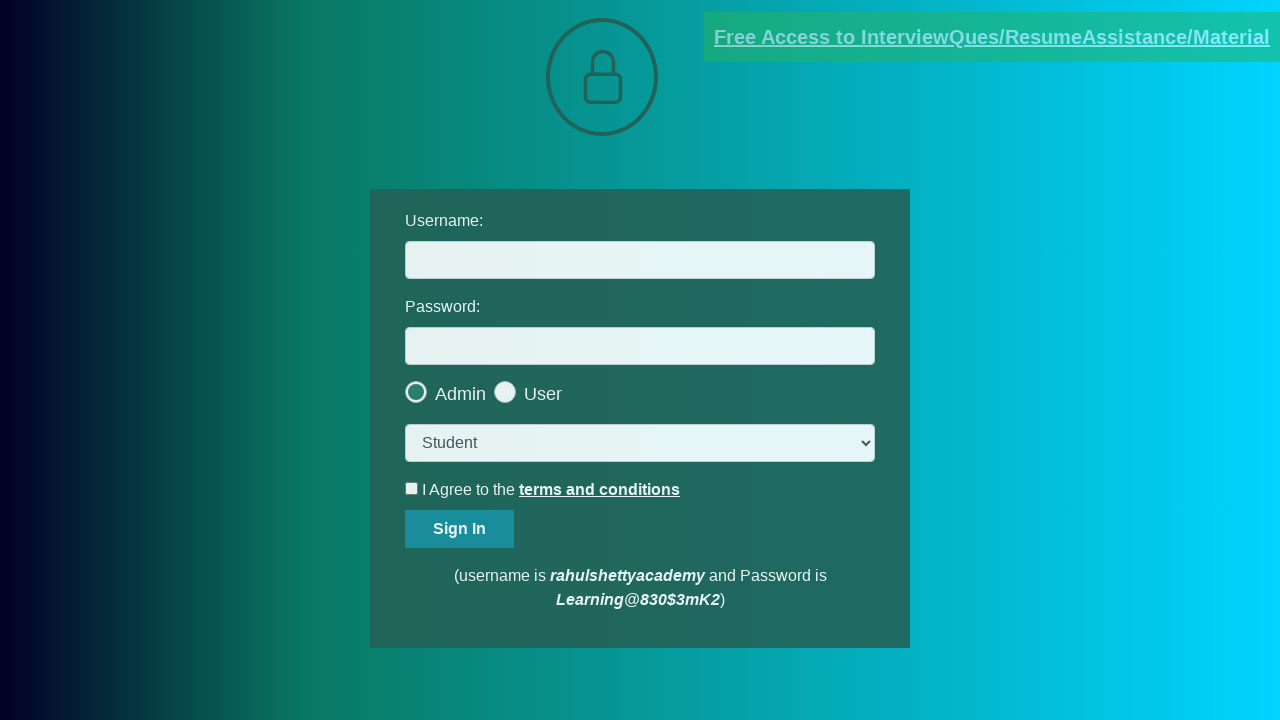

Located documents link element
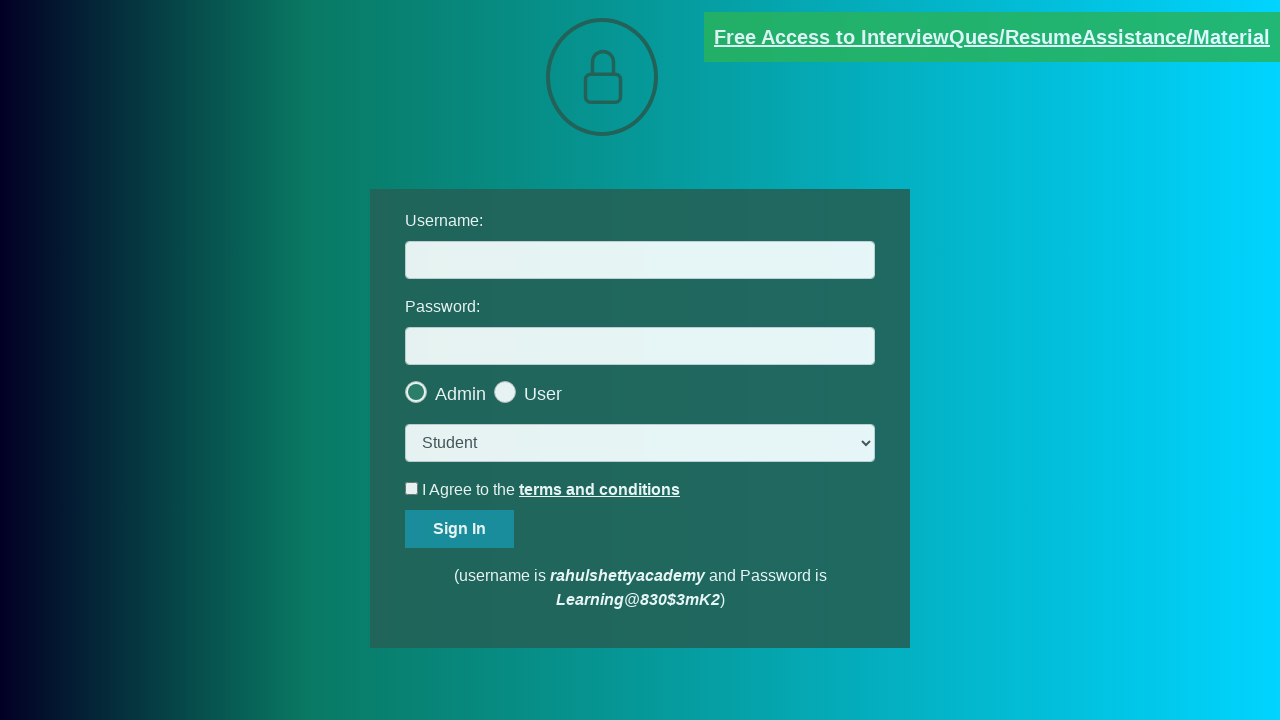

Clicked documents link to open new tab at (992, 37) on [href*='documents-request']
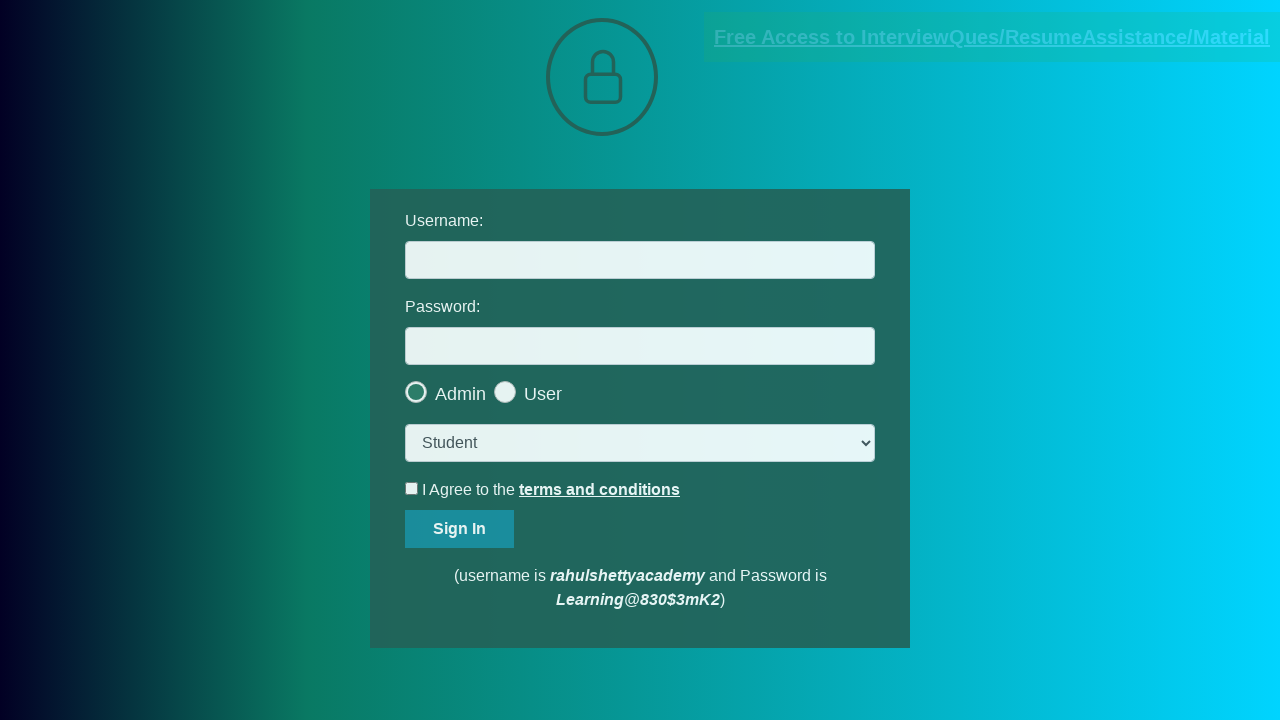

New tab/window opened and captured
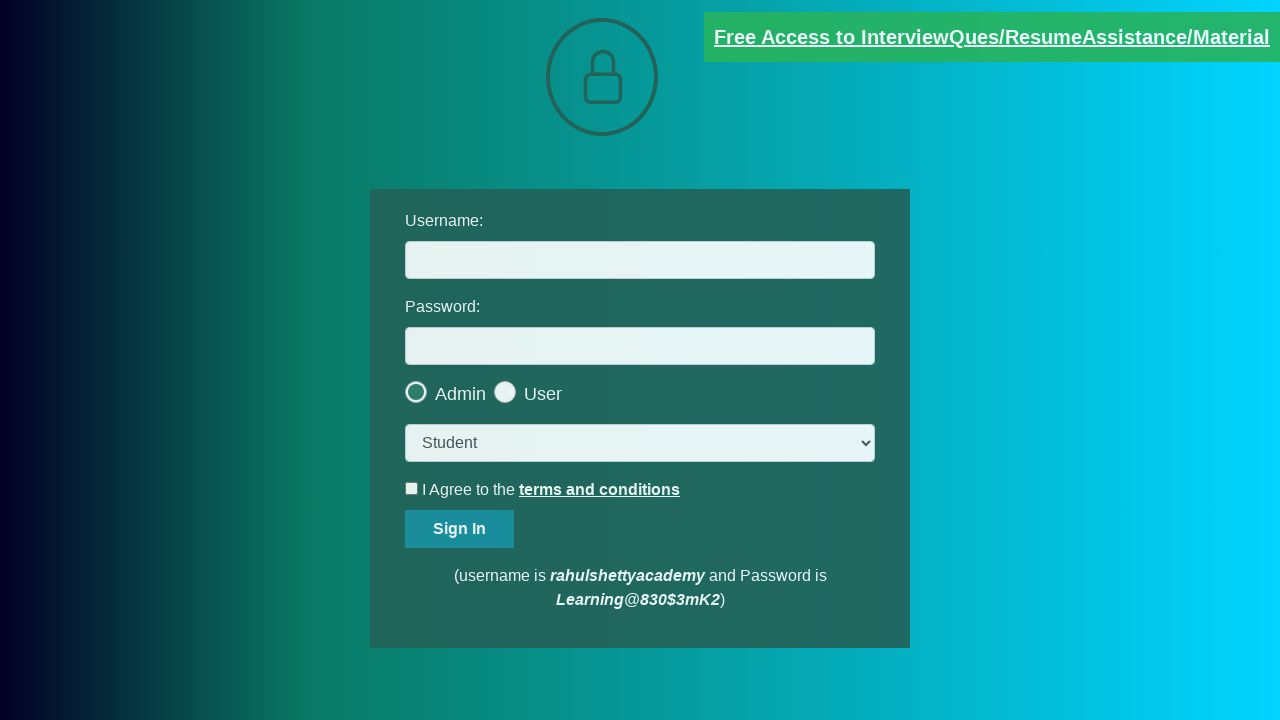

New page fully loaded
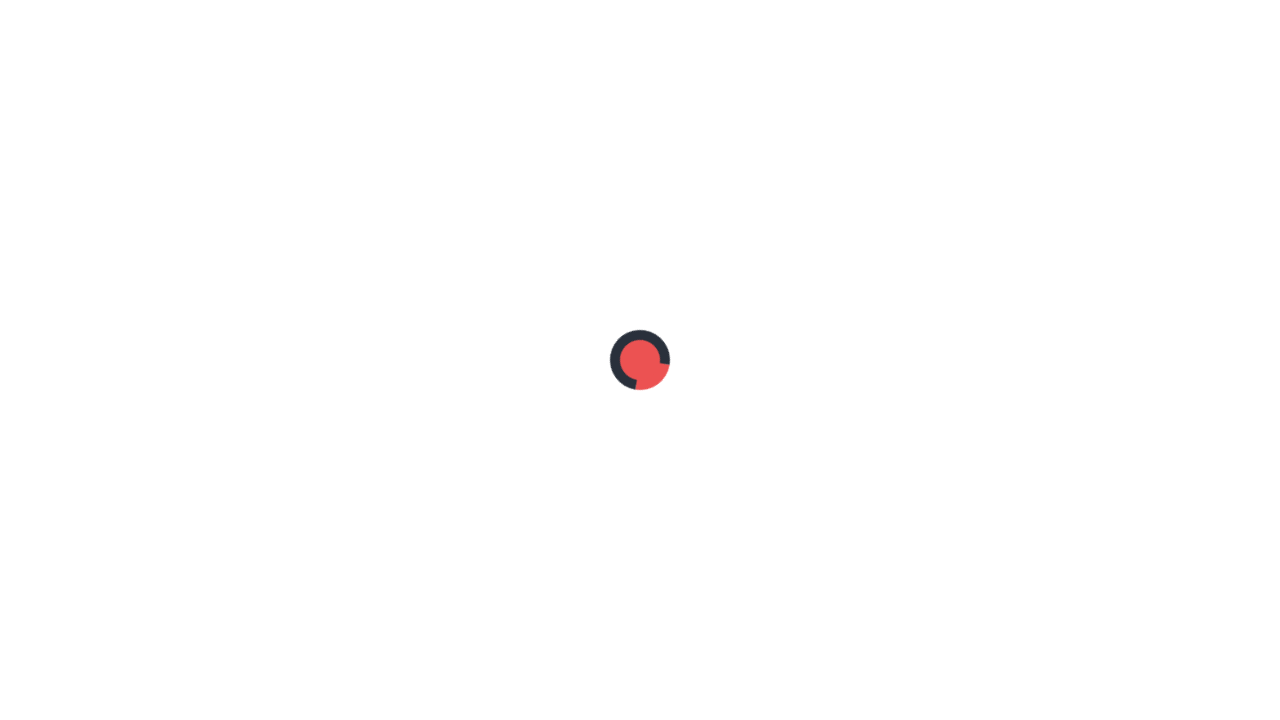

Extracted text content from red element
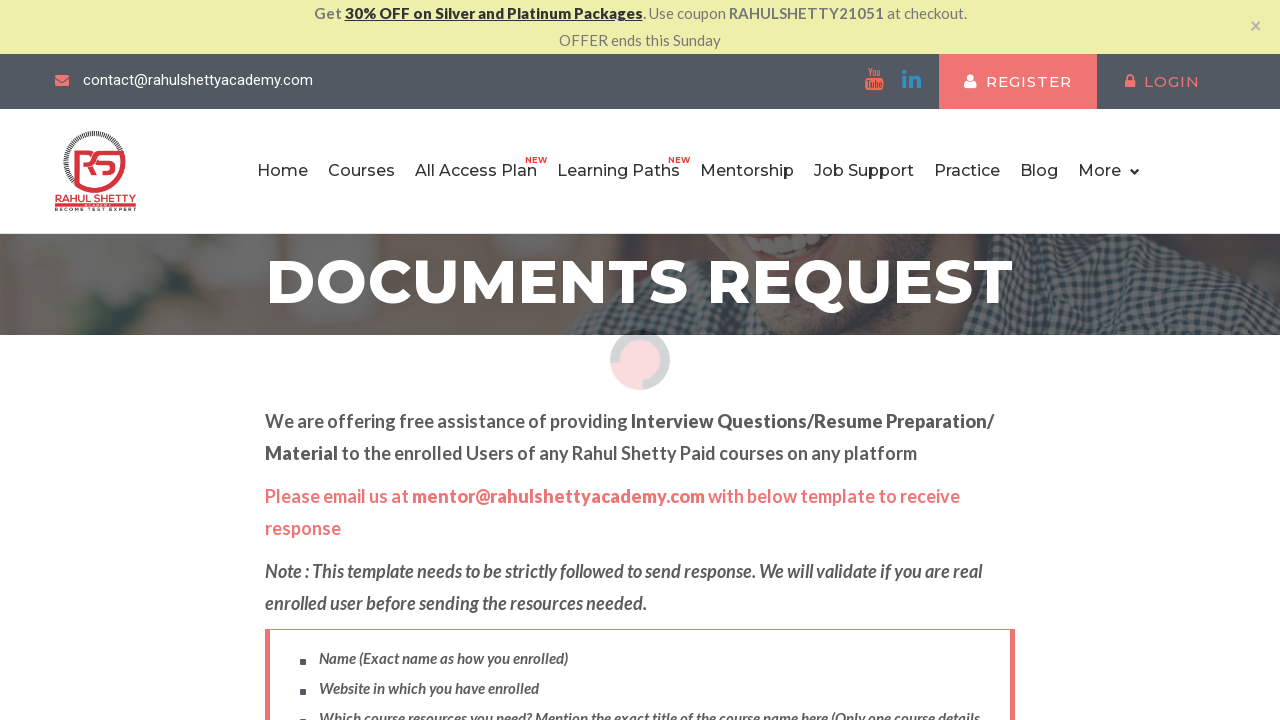

Parsed domain from text: rahulshettyacademy.com on #username
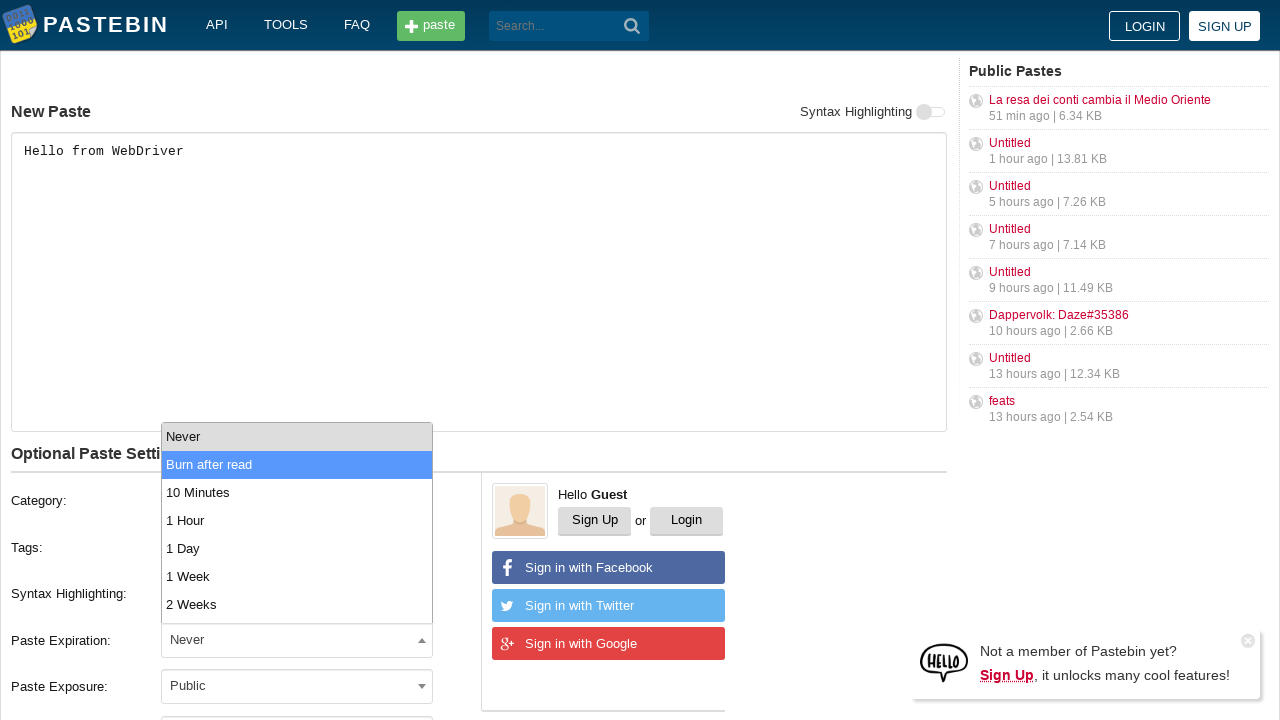

Entered extracted domain 'rahulshettyacademy.com' into username field on parent page
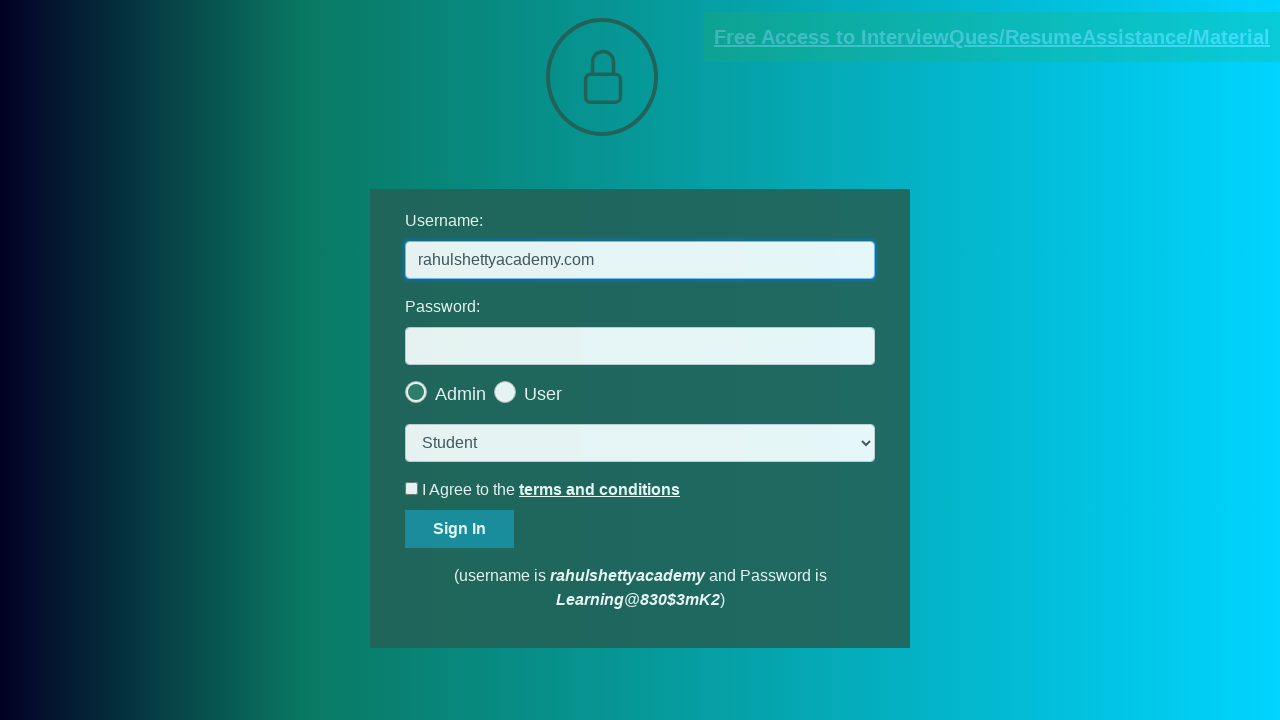

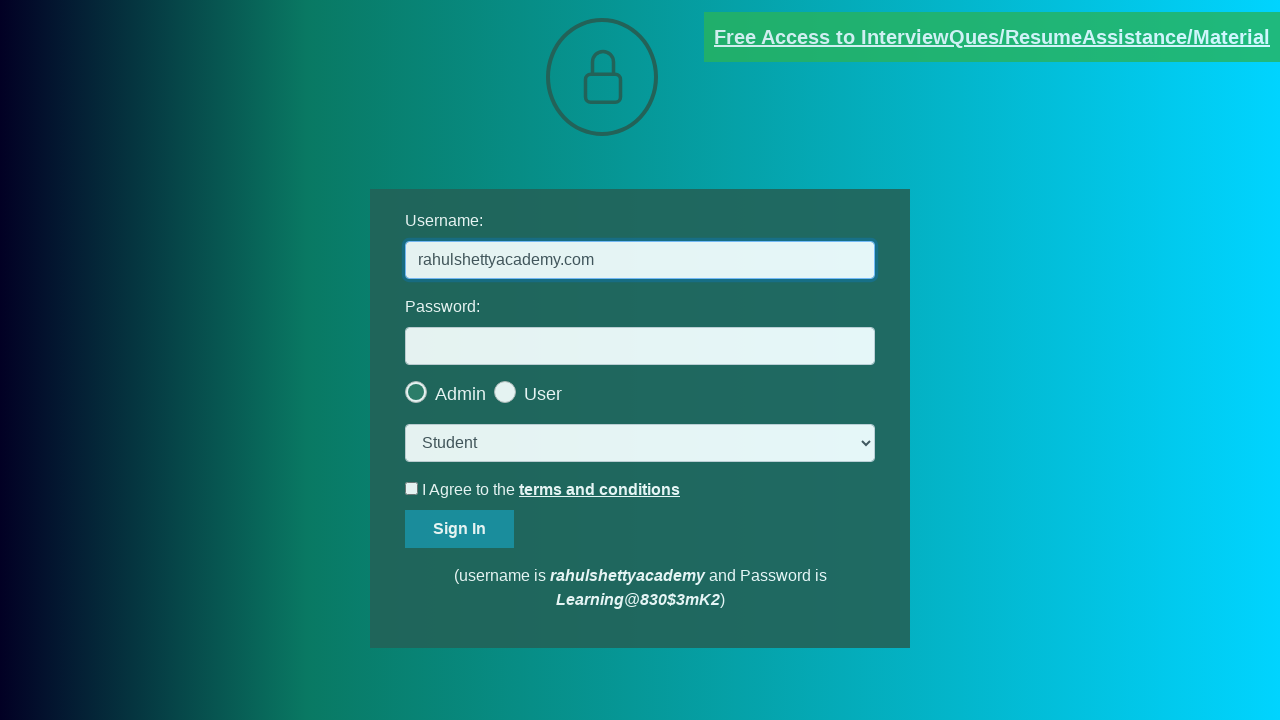